Tests various click events on animal sound buttons, verifying that clicking each button displays the correct animal sound text

Starting URL: https://practice-automation.com/click-events/

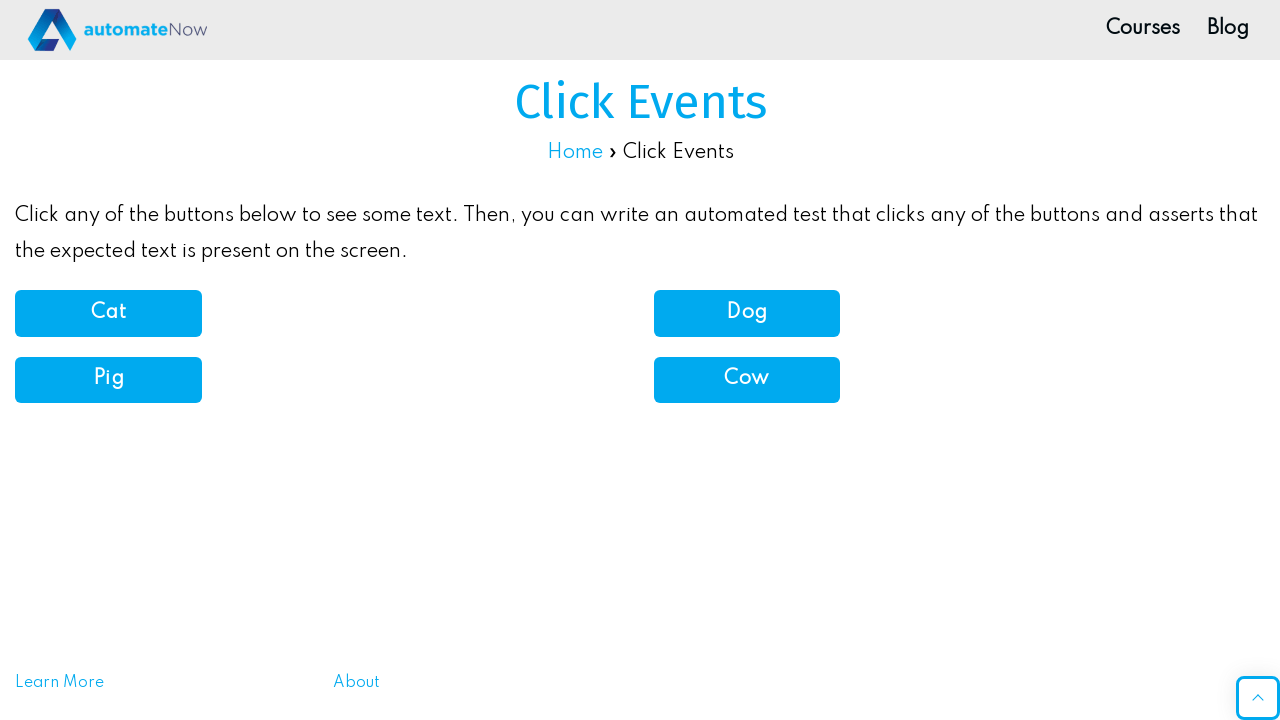

Waited for page heading to load
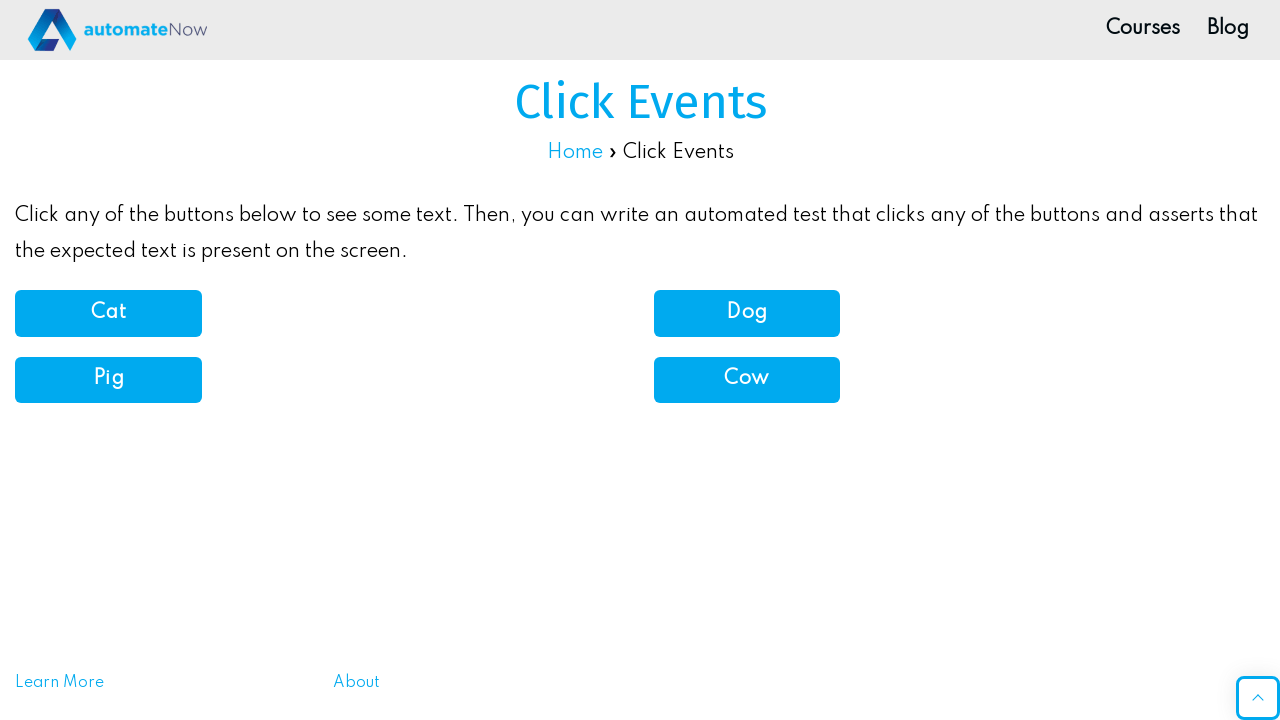

Clicked cat button at (108, 313) on xpath=//button[contains(@onclick, 'catSound')]
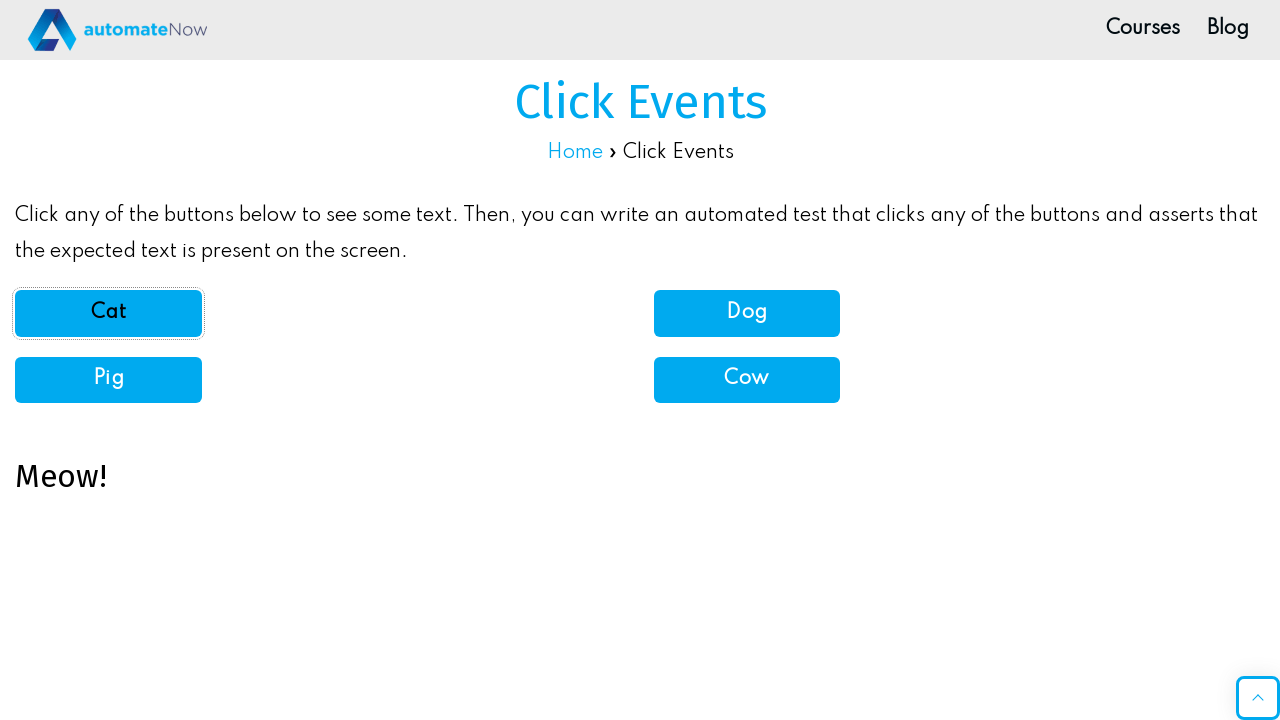

Verified cat sound 'Meow!' is displayed
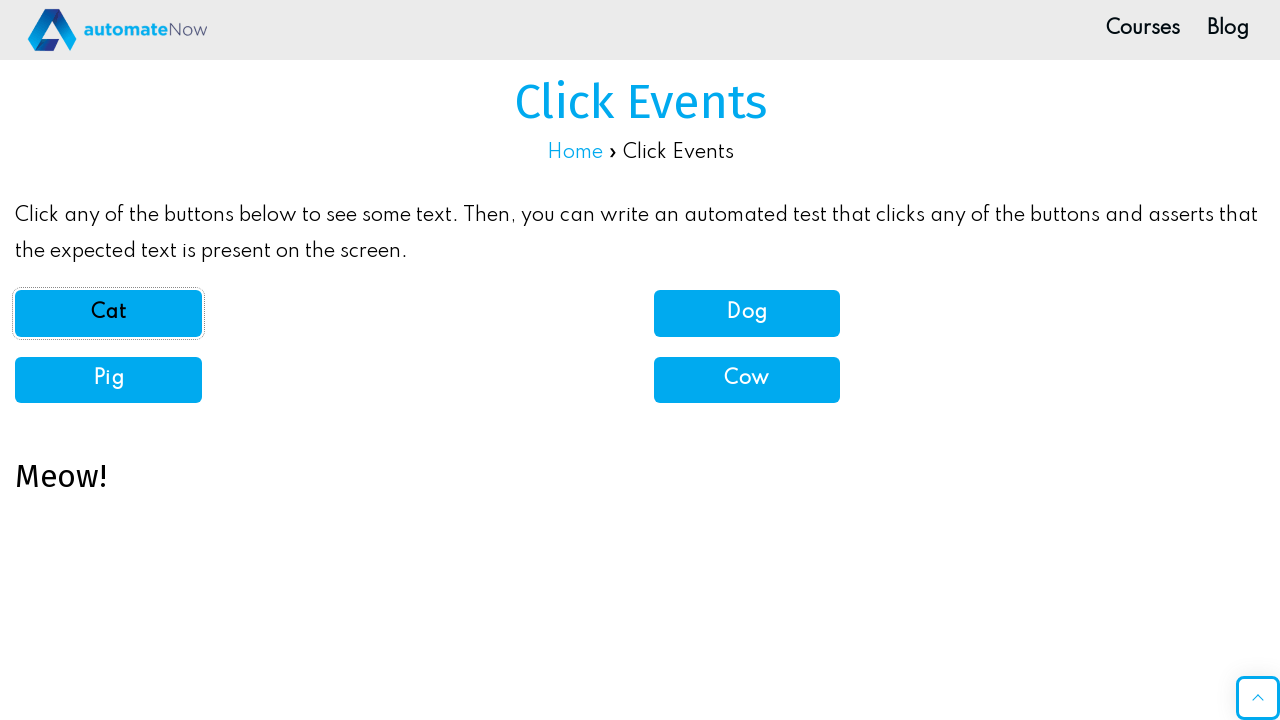

Clicked dog button at (747, 313) on xpath=//button[contains(@onclick, 'dogSound')]
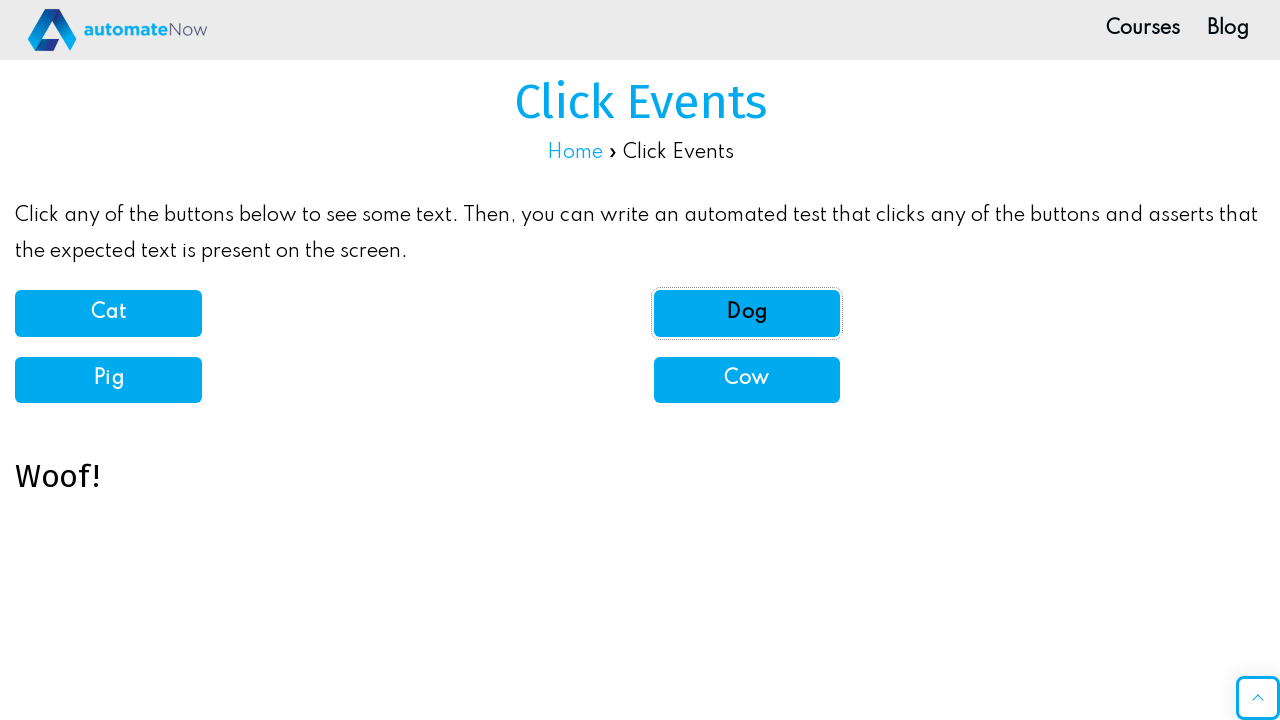

Verified dog sound 'Woof!' is displayed
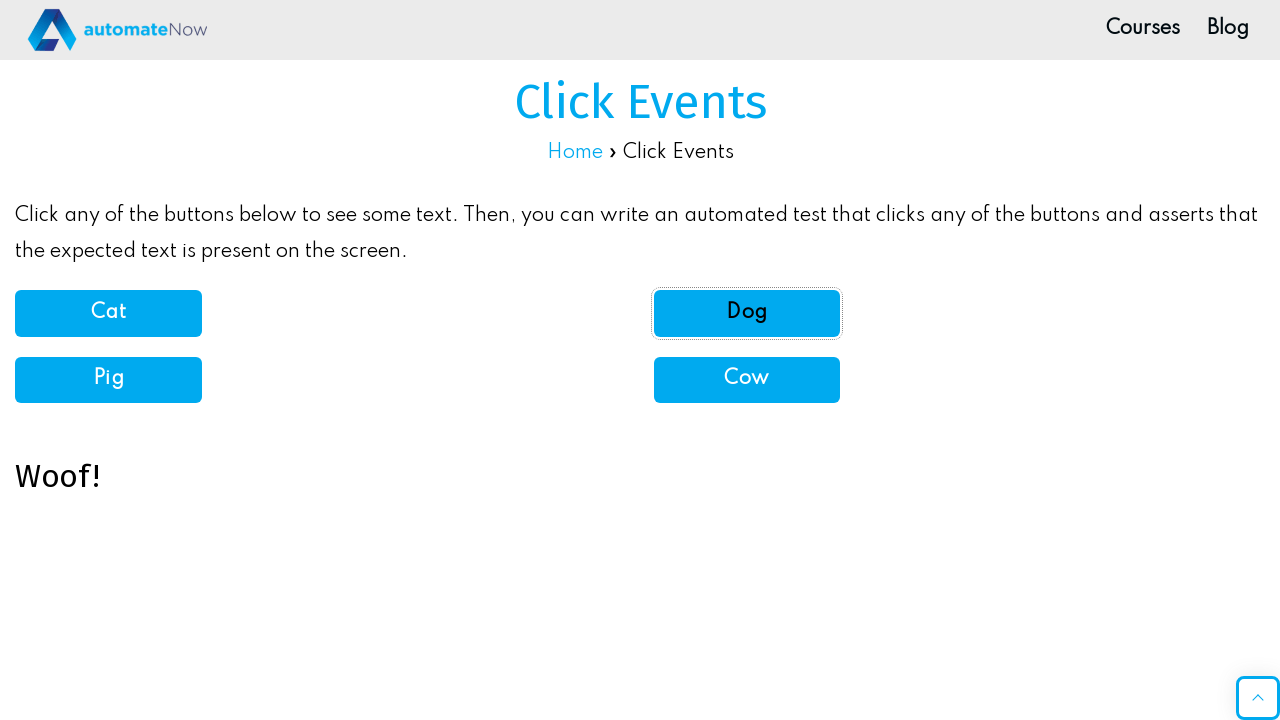

Clicked cow button at (747, 379) on xpath=//b[normalize-space()='Cow']
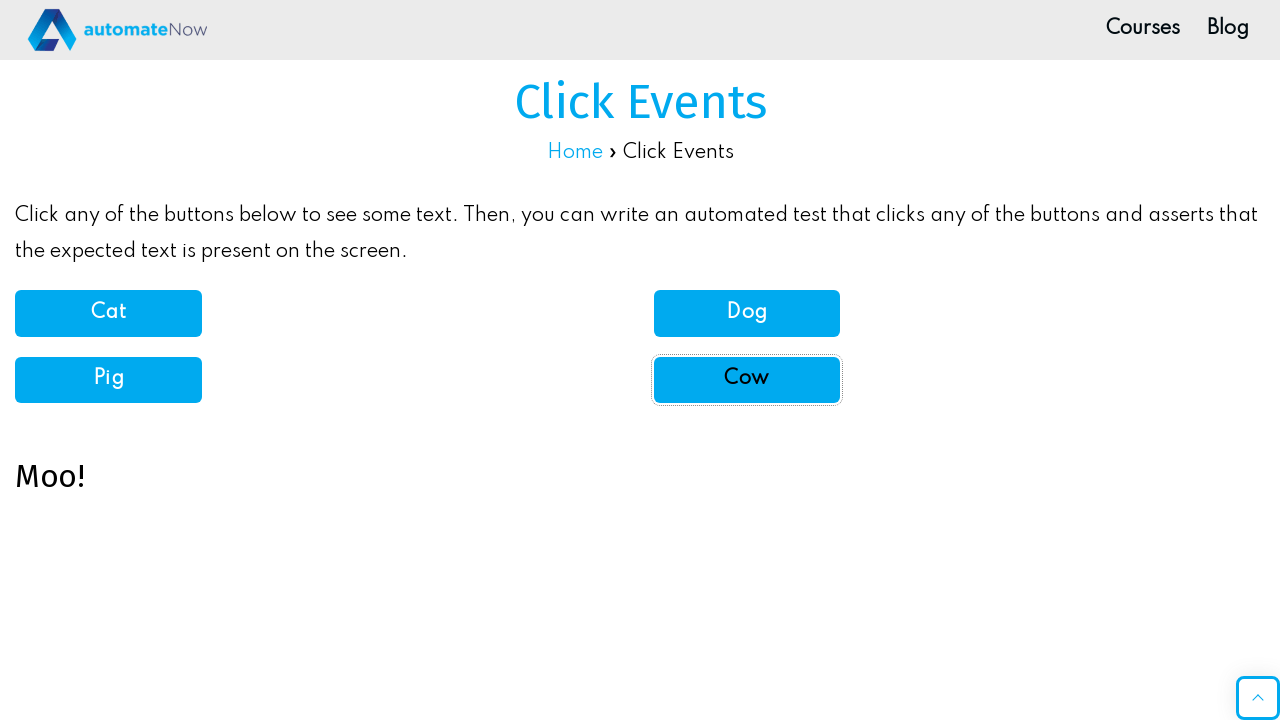

Verified cow sound 'Moo!' is displayed
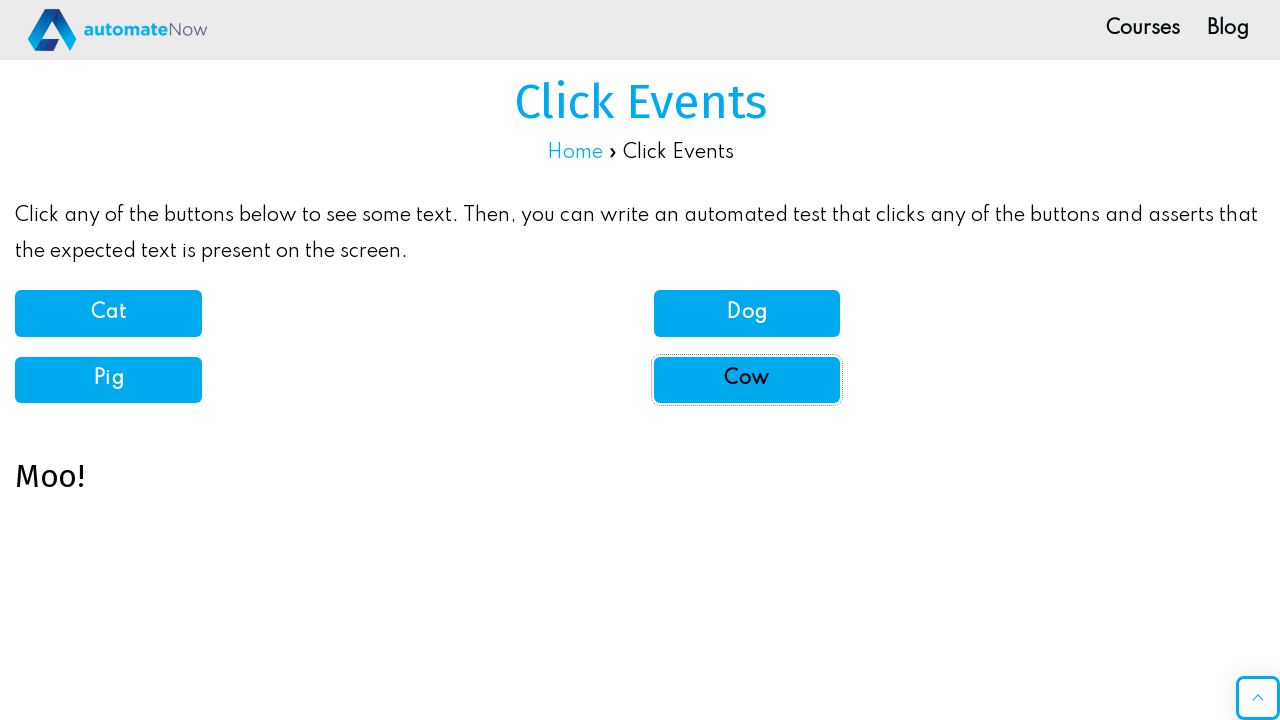

Clicked pig button at (108, 380) on xpath=//button[@onclick='pigSound()']
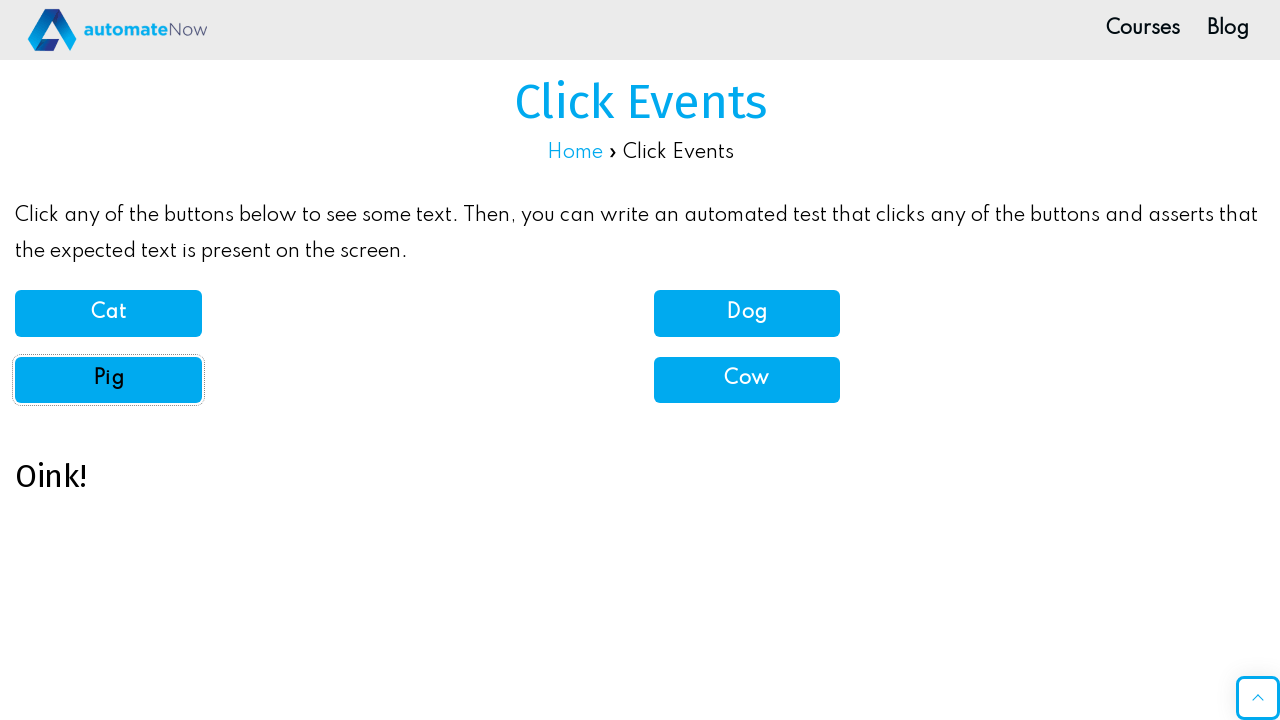

Verified pig sound 'Oink!' is displayed
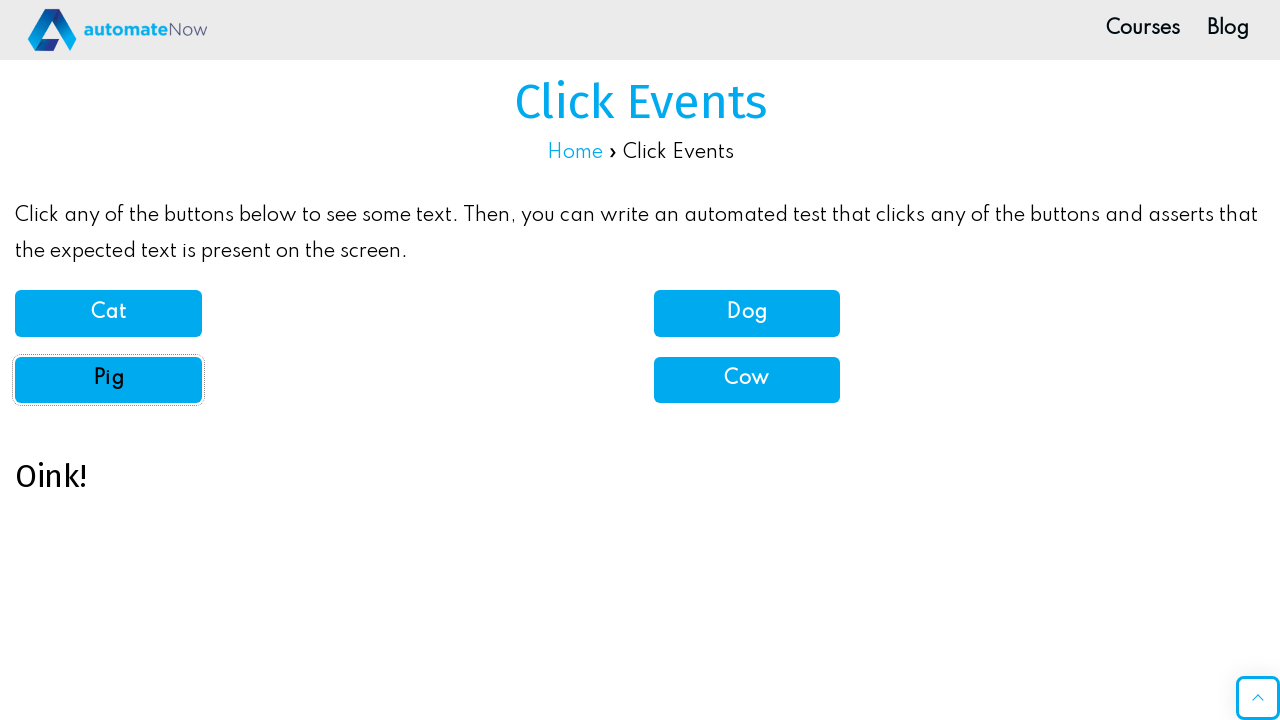

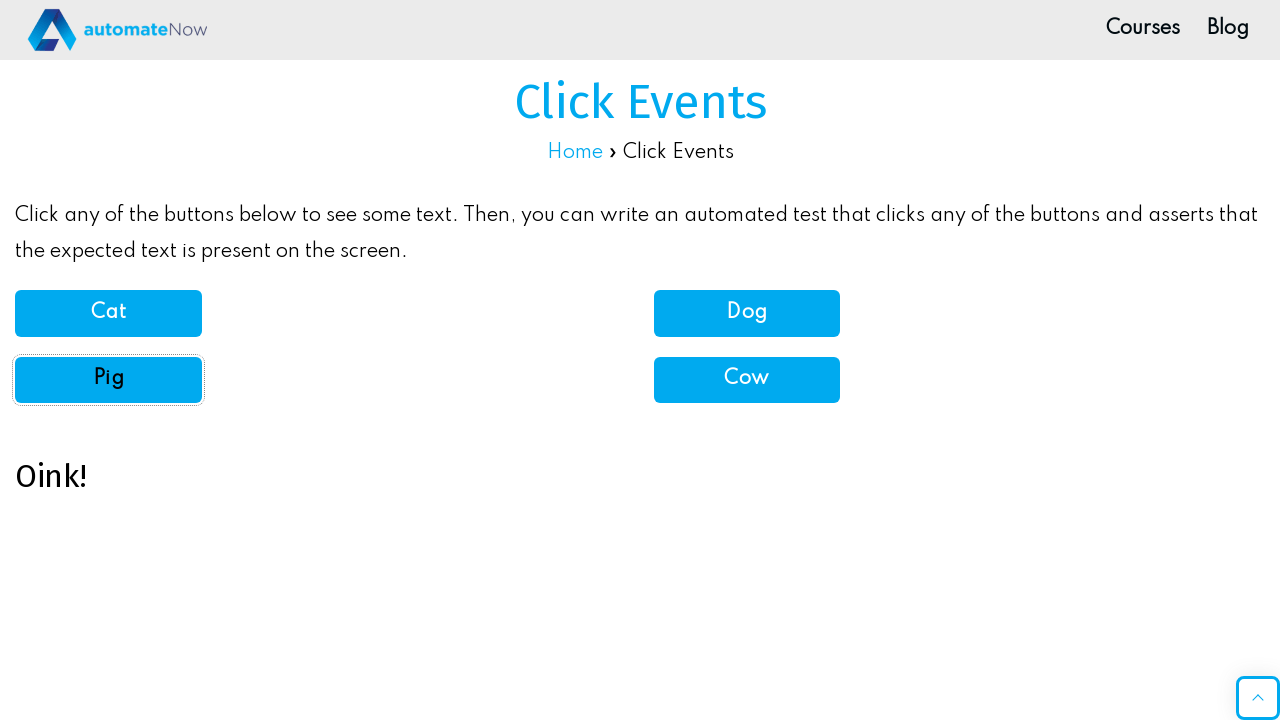